Navigates to W3Schools HTML tables page and verifies that the country for company "Ernst Handel" is "Austria"

Starting URL: https://www.w3schools.com/html/html_tables.asp

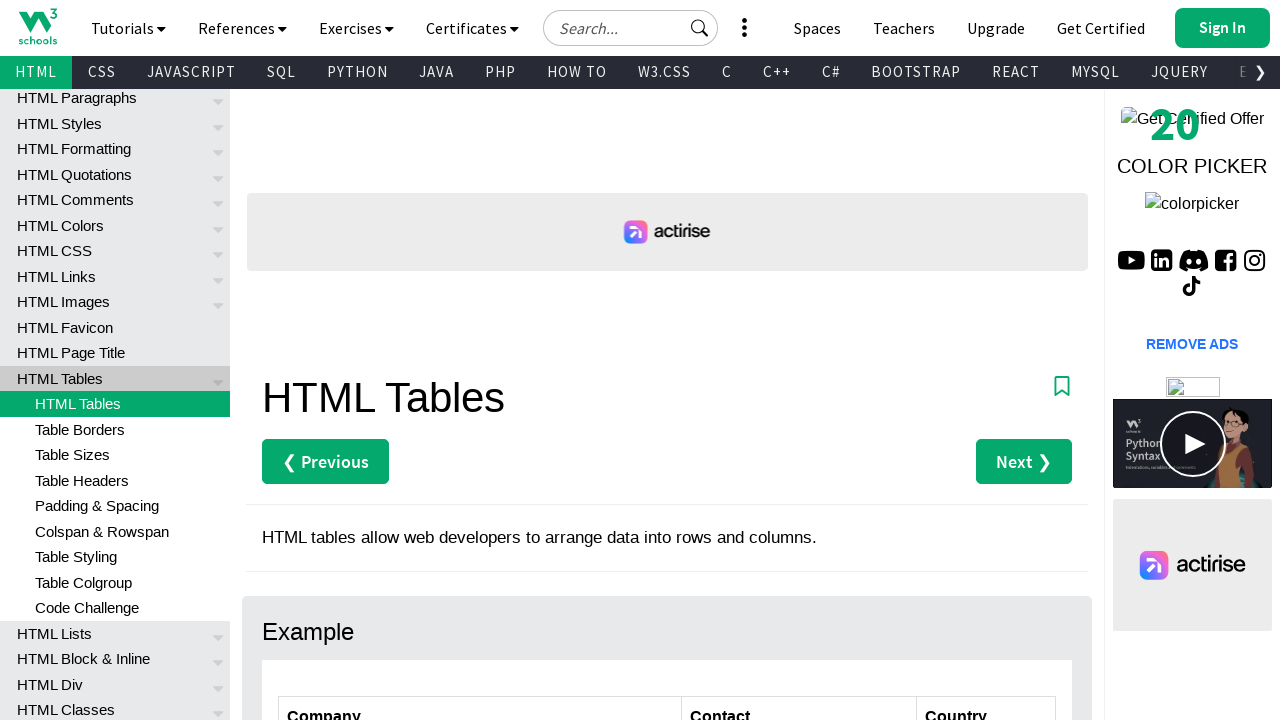

Navigated to W3Schools HTML tables page
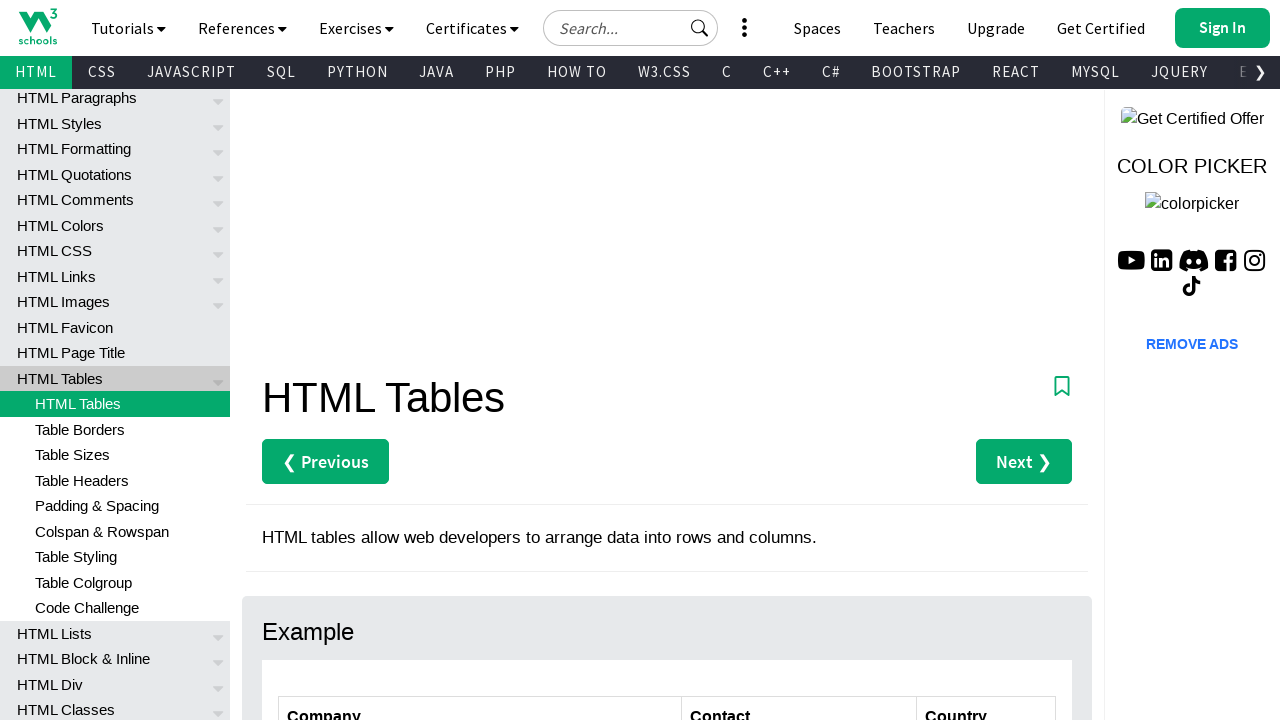

Located country cell for Ernst Handel company
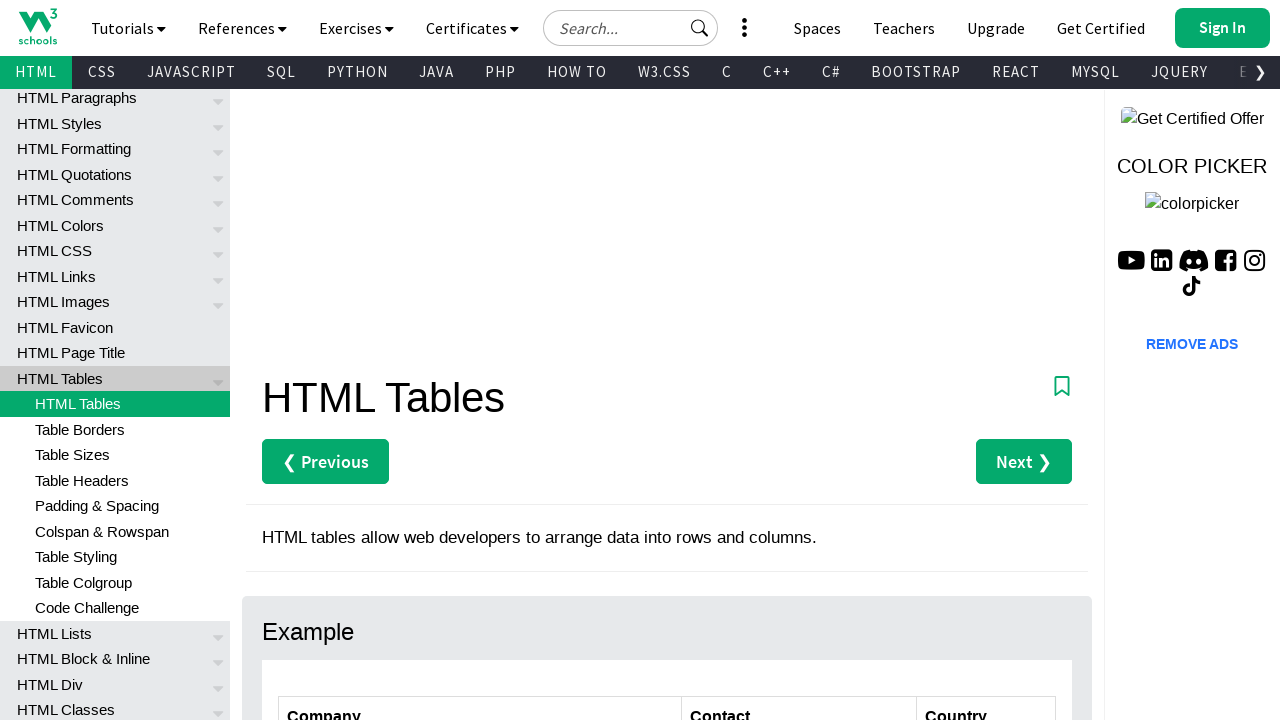

Retrieved country value: Austria
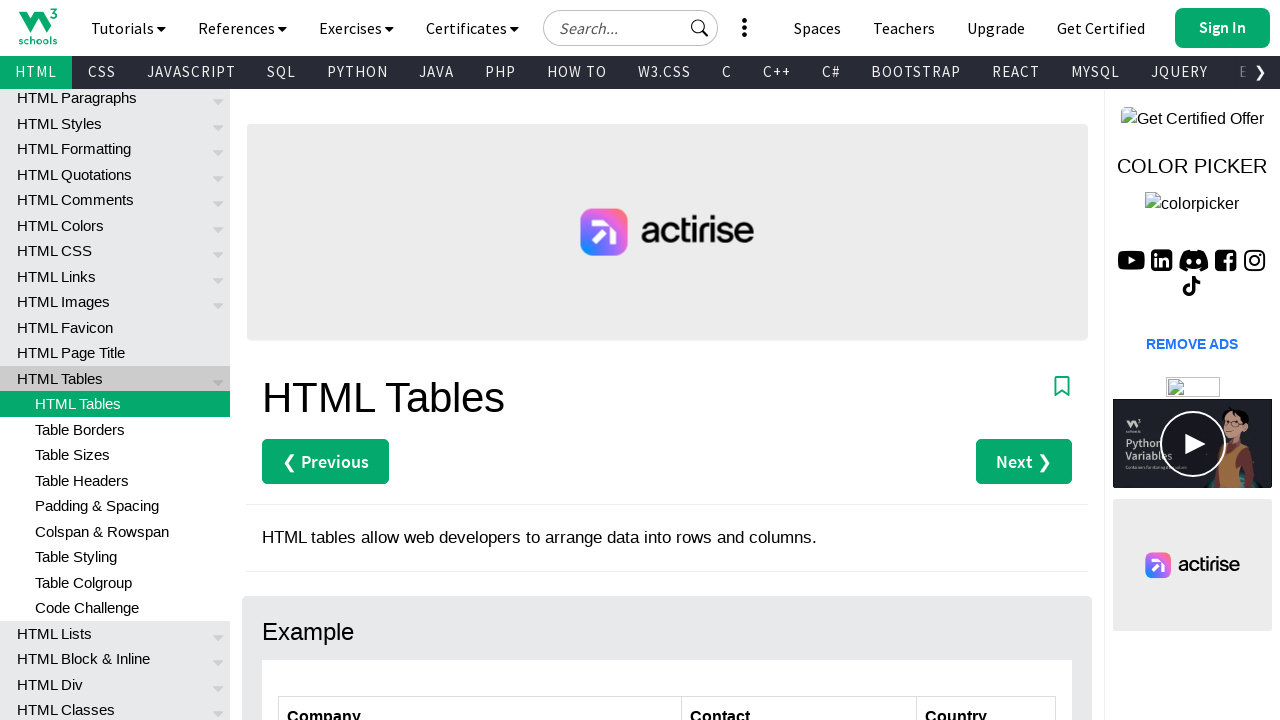

Verified that Ernst Handel's country is Austria
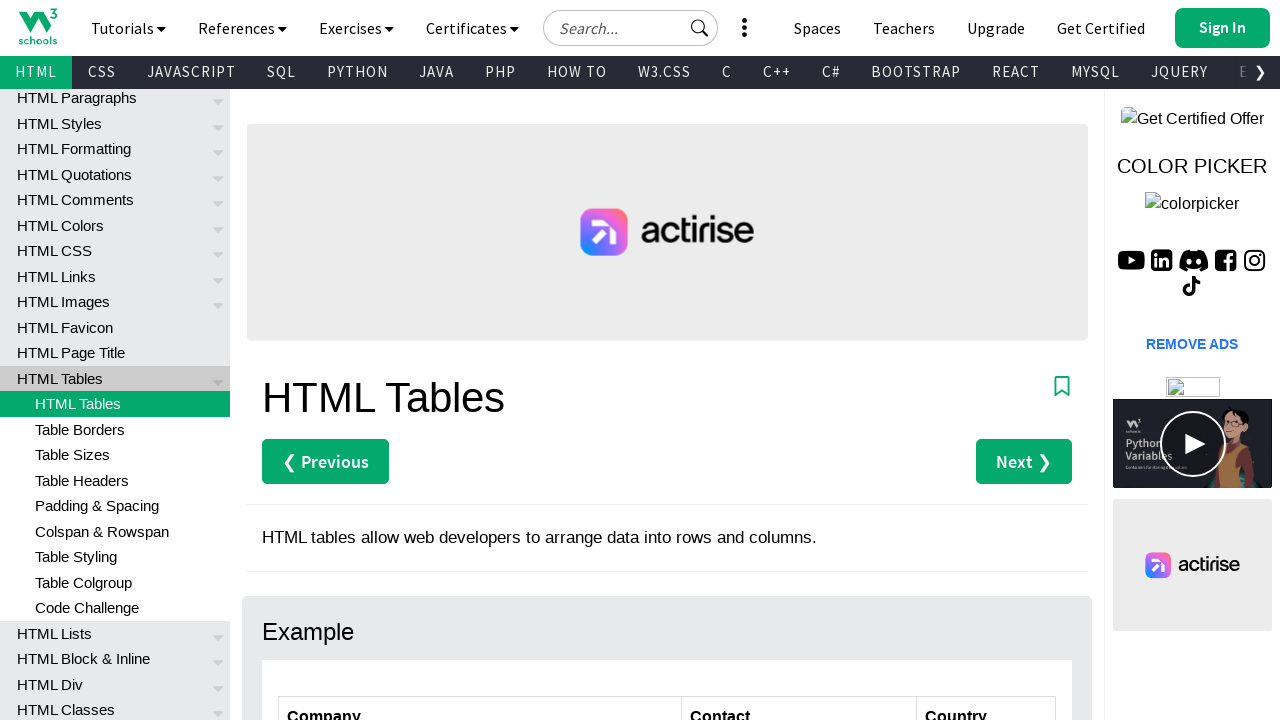

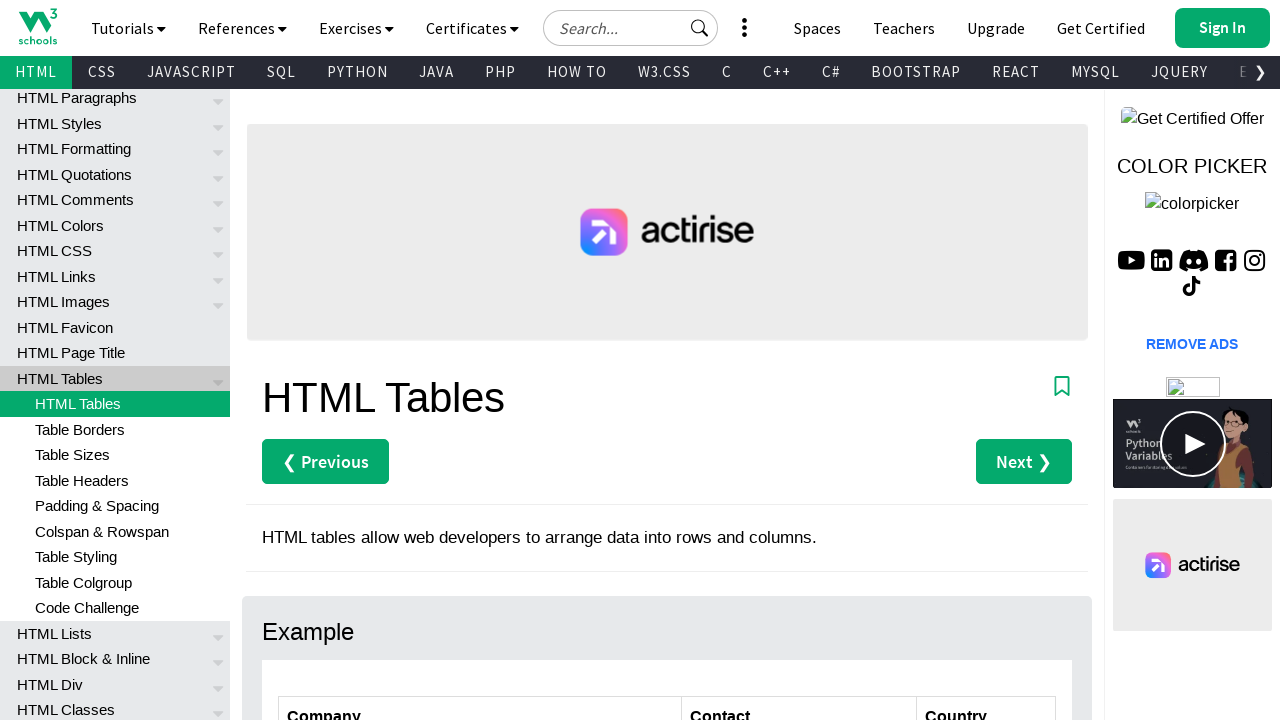